Navigates to an Angular demo application and clicks the library navigation button to access the library section.

Starting URL: https://rahulshettyacademy.com/angularAppdemo/

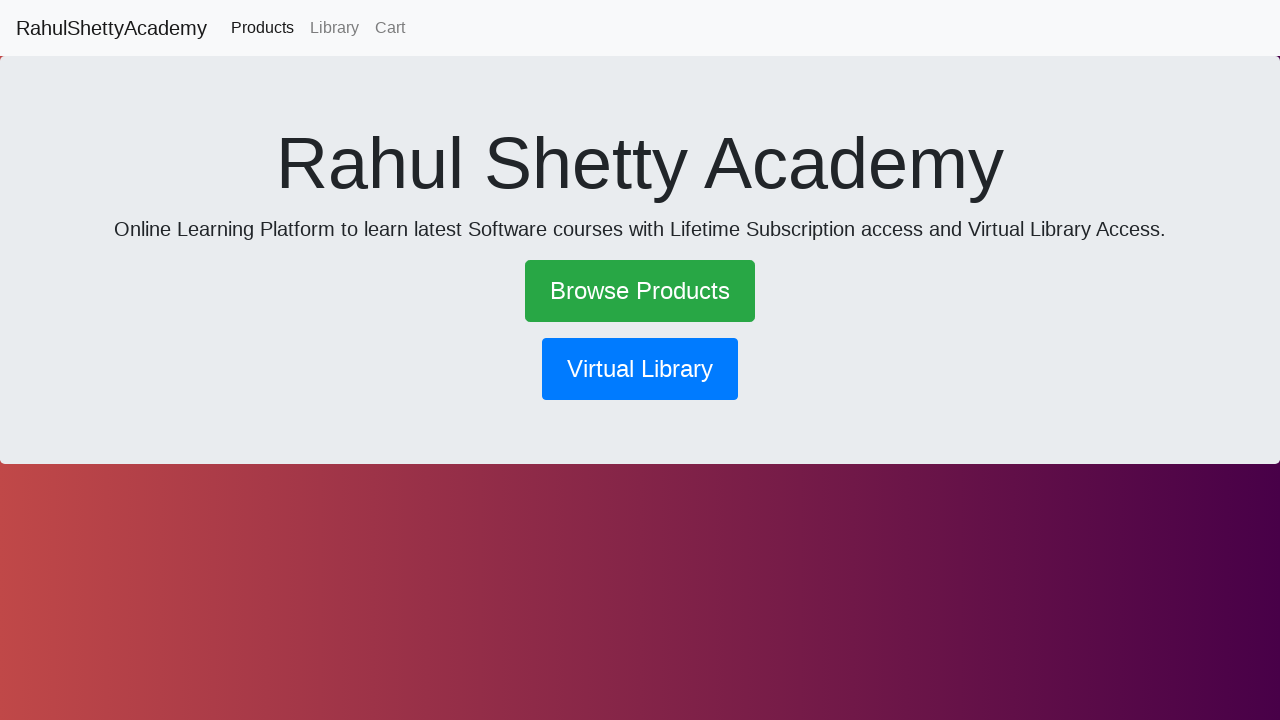

Waited for page to reach networkidle state
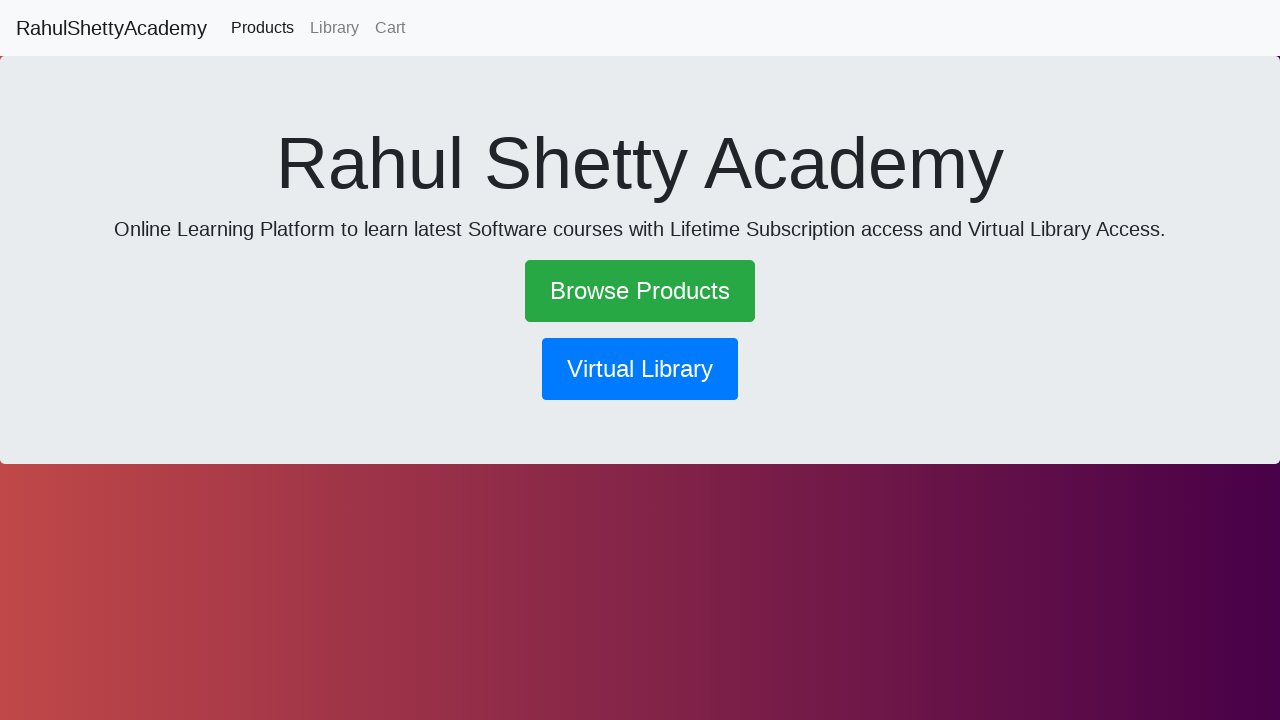

Clicked library navigation button at (640, 369) on button[routerlink*='library']
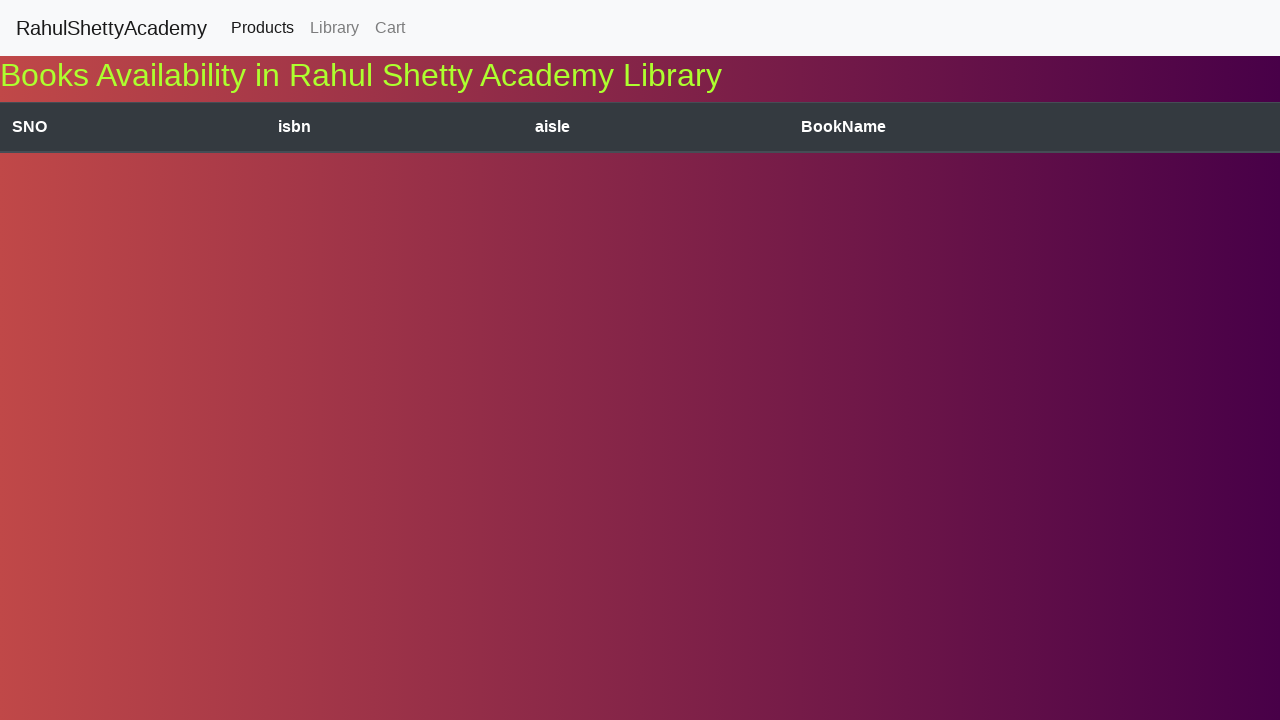

Waited for library page to reach networkidle state after navigation
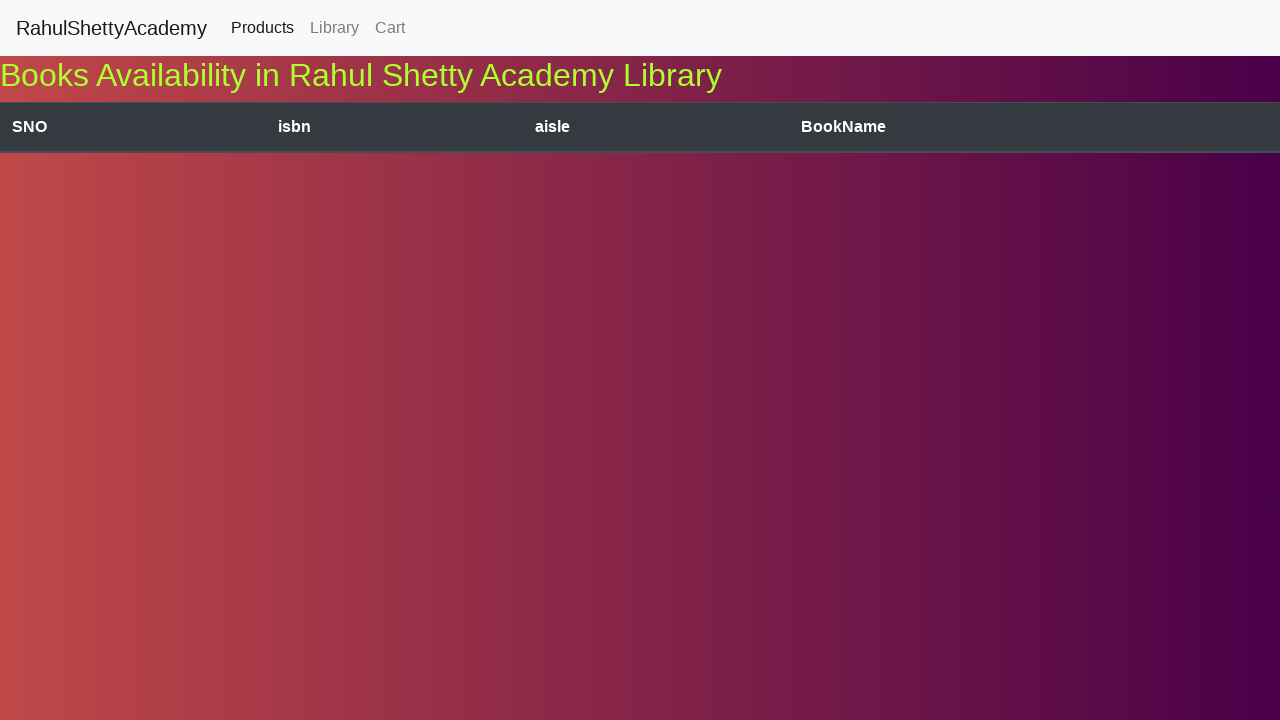

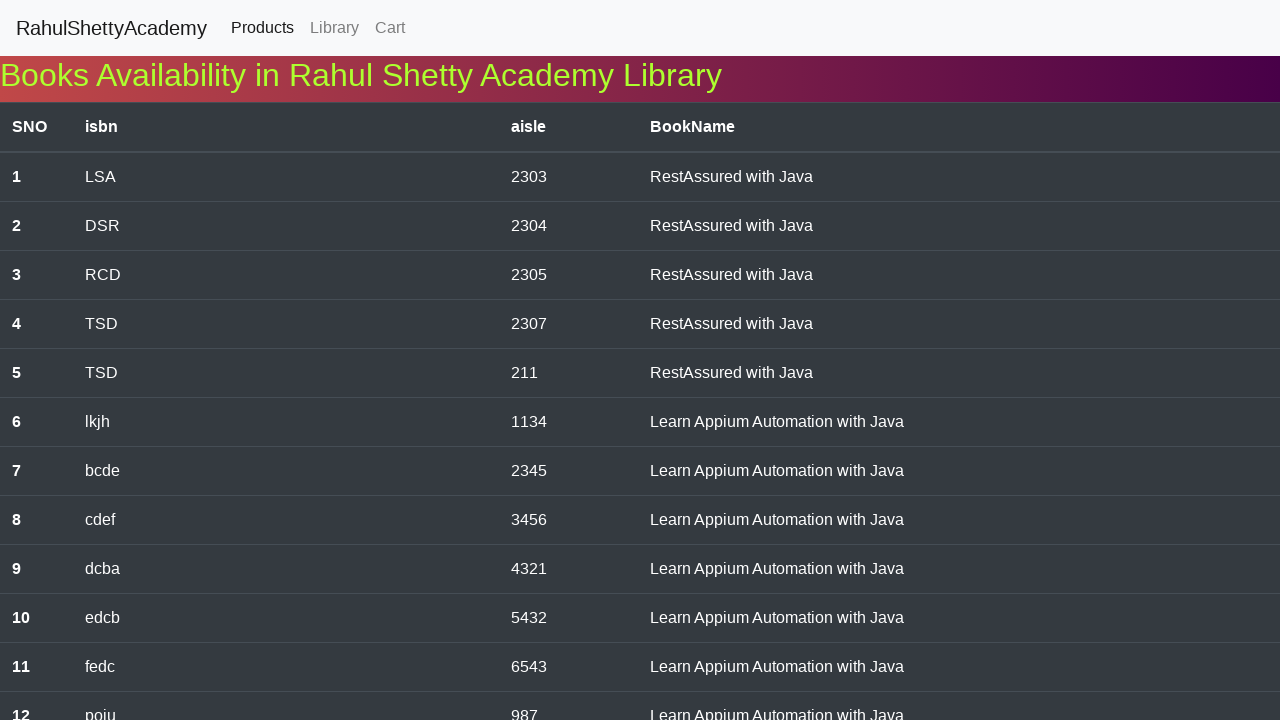